Tests dynamic page loading by clicking a start button and immediately checking for the finish element with "Hello World!" text

Starting URL: http://the-internet.herokuapp.com/dynamic_loading/2

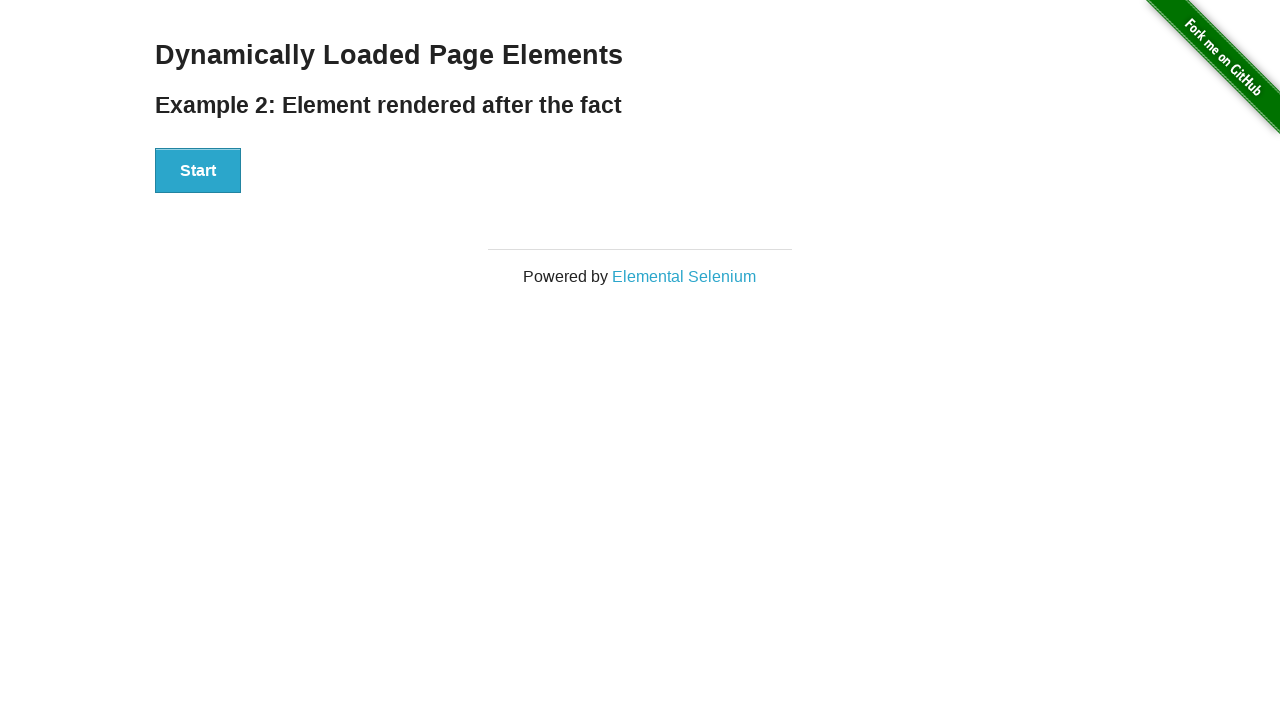

Navigated to dynamic loading page
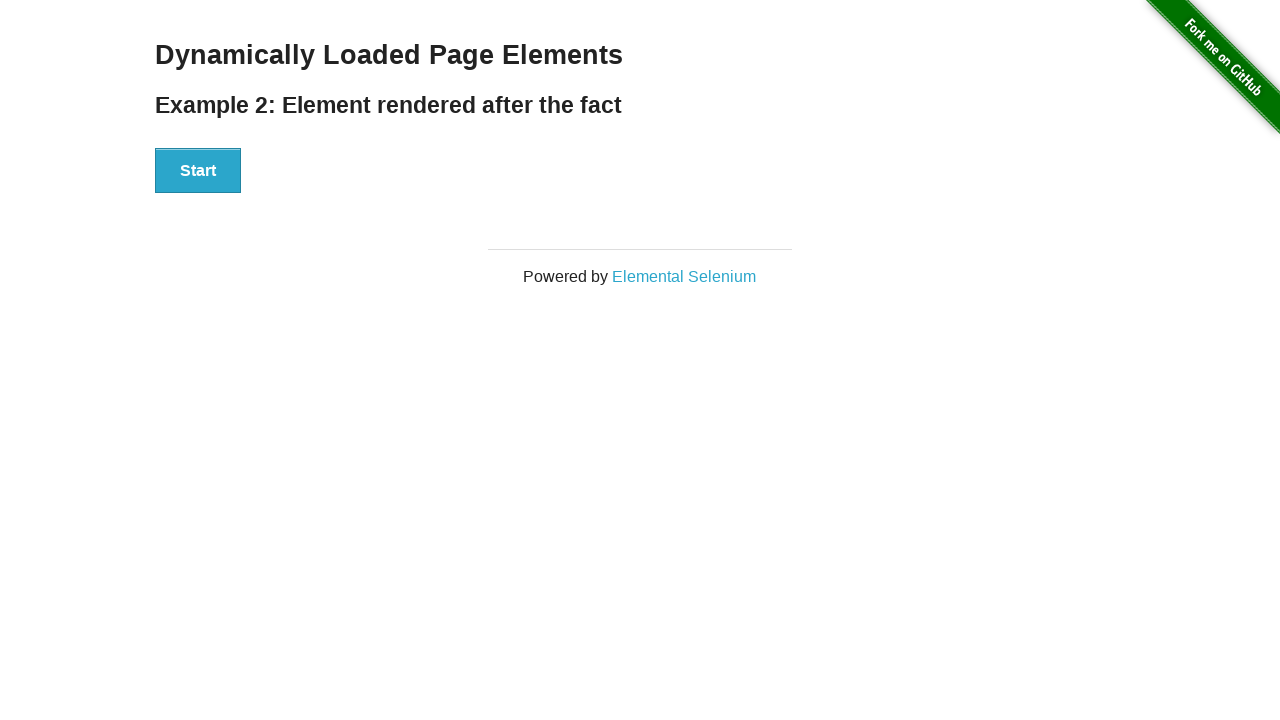

Clicked start button to begin dynamic loading at (198, 171) on #start button
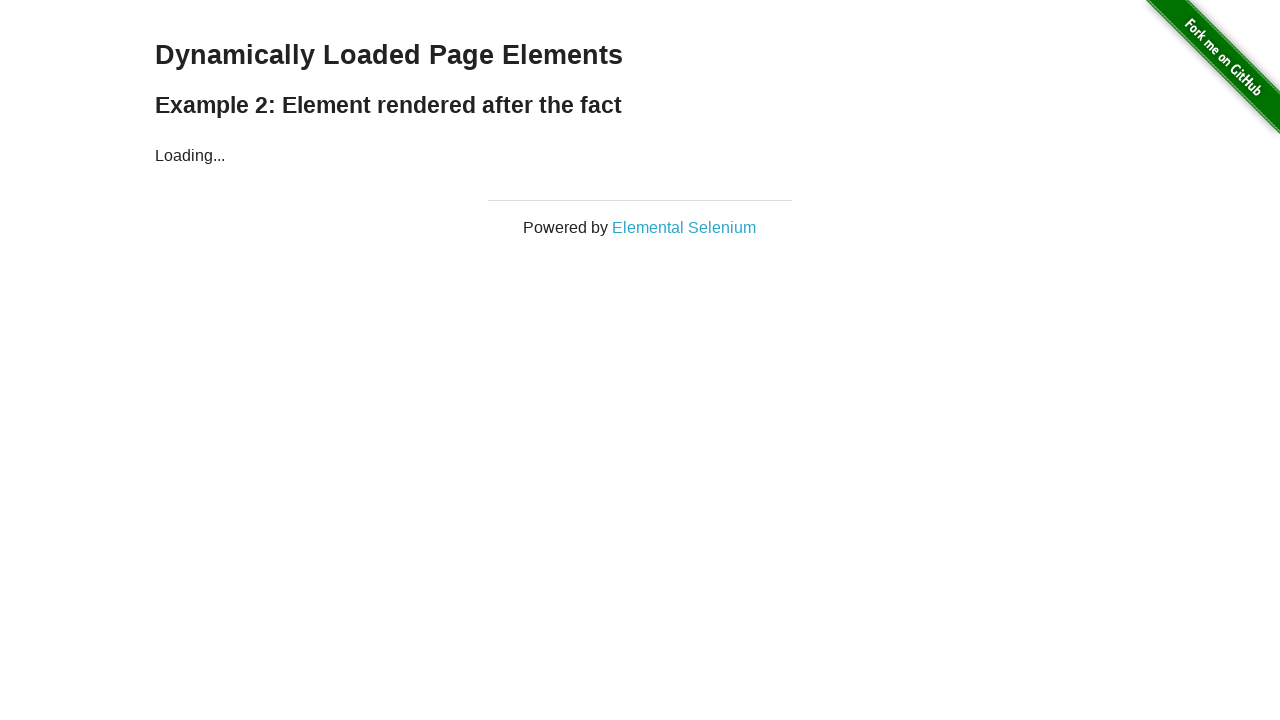

Verified finish element contains 'Hello World!' text
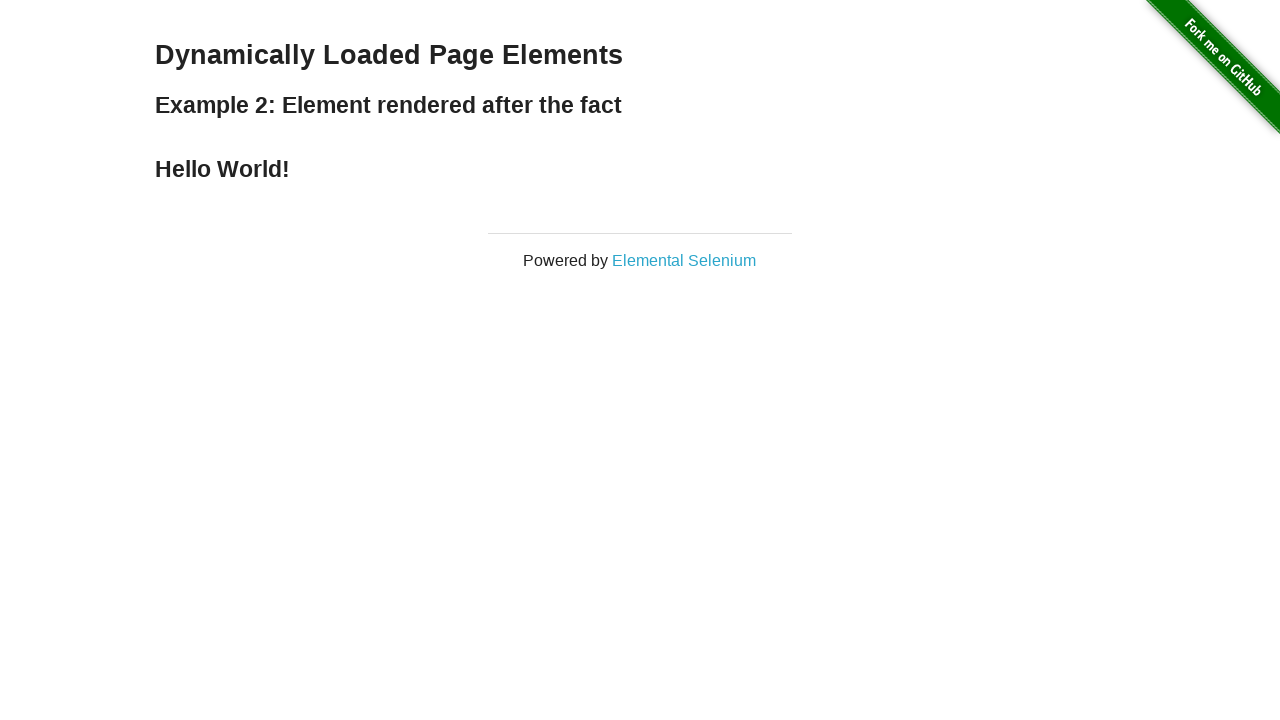

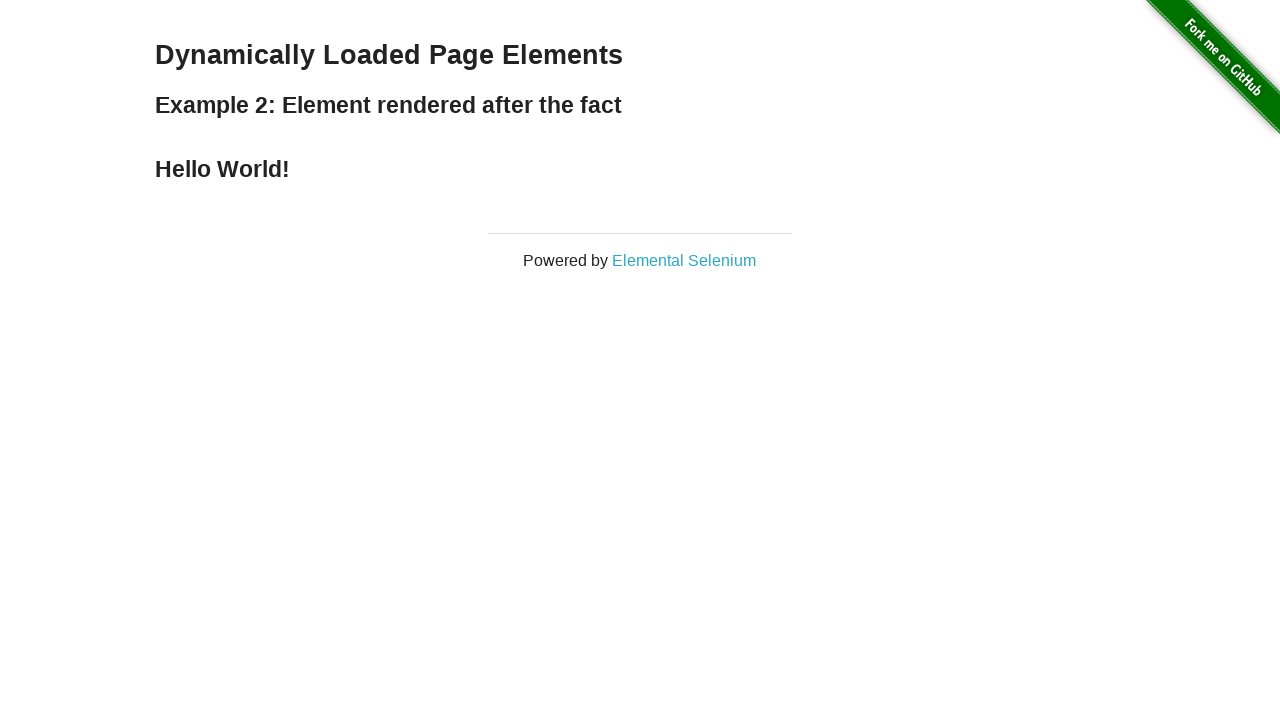